Tests the UK Grid Reference Finder by entering a postcode, clicking the find button, and waiting for the grid reference result to appear in the data table.

Starting URL: https://gridreferencefinder.com/

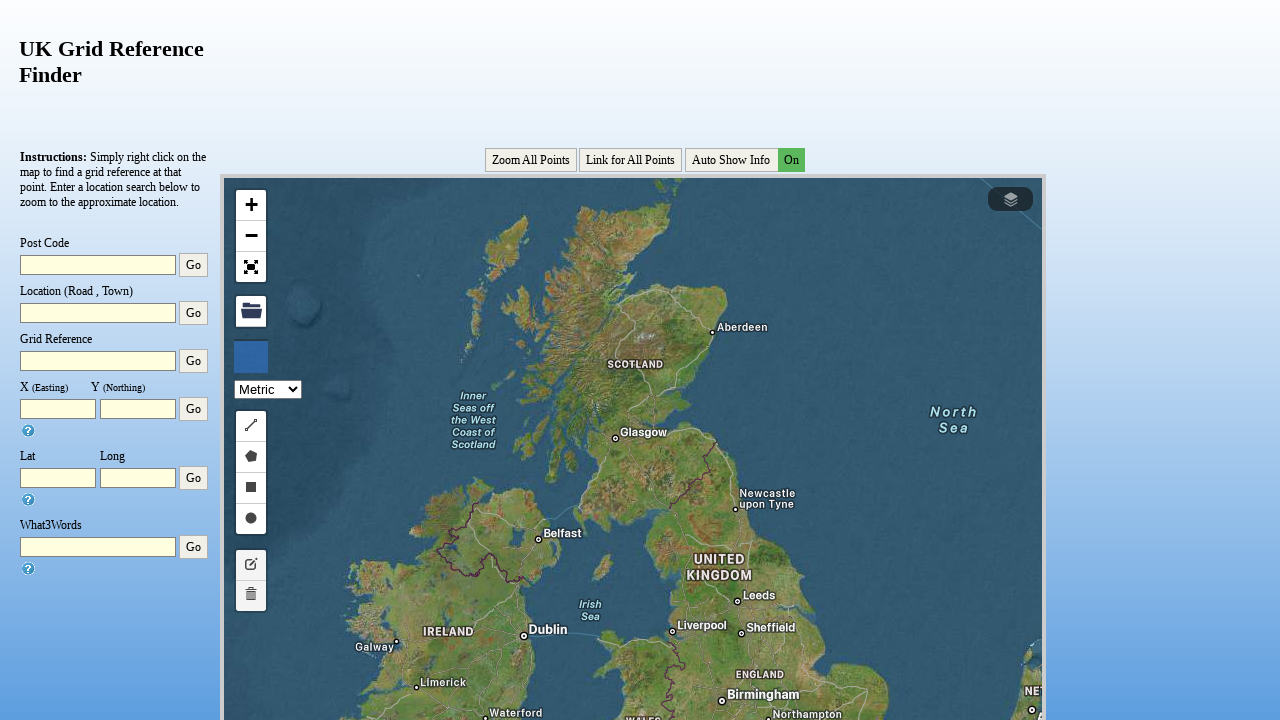

Filled postcode input field with 'SW1A 1AA' on #txtPostcode
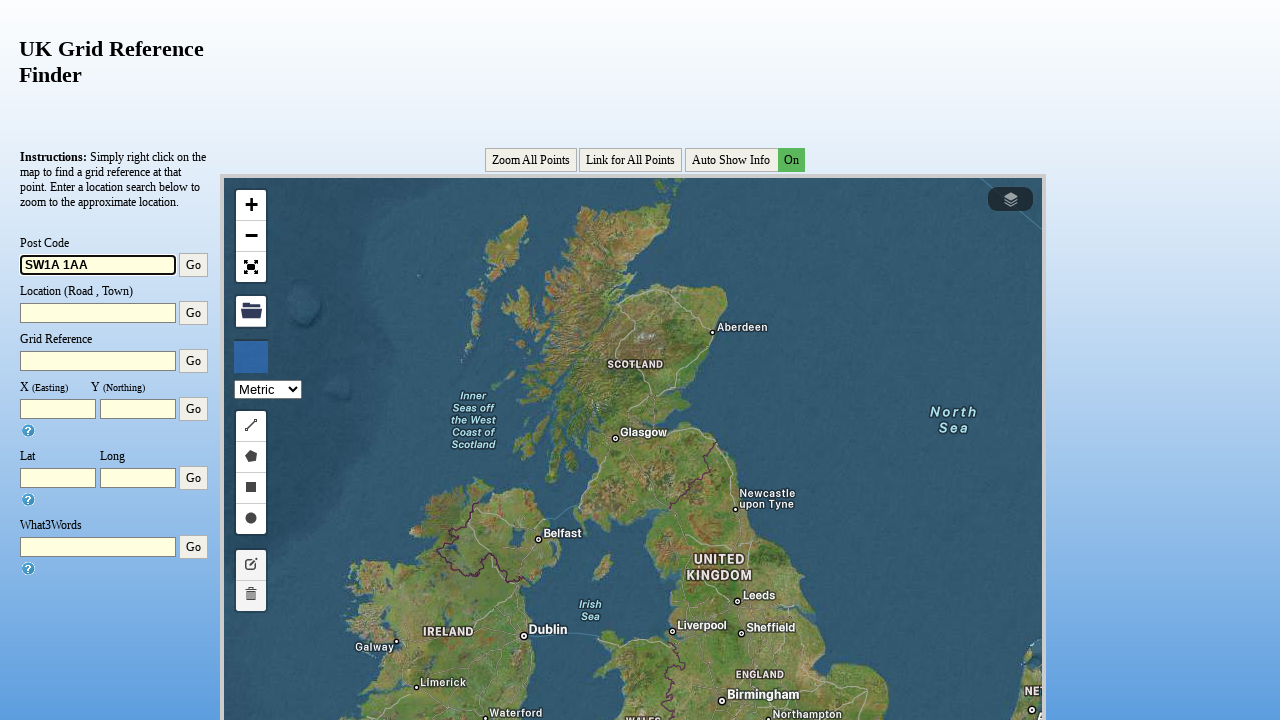

Clicked the find button to search for grid reference at (194, 265) on #find1
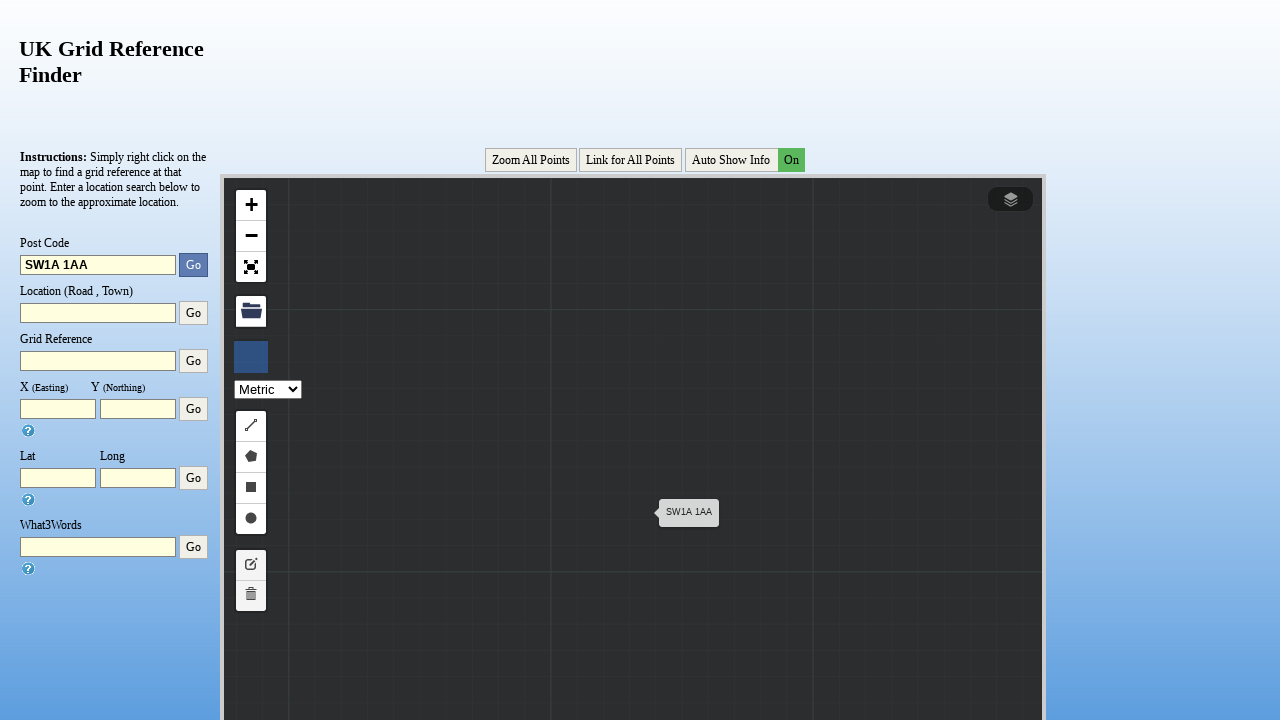

Grid reference result row appeared in data table
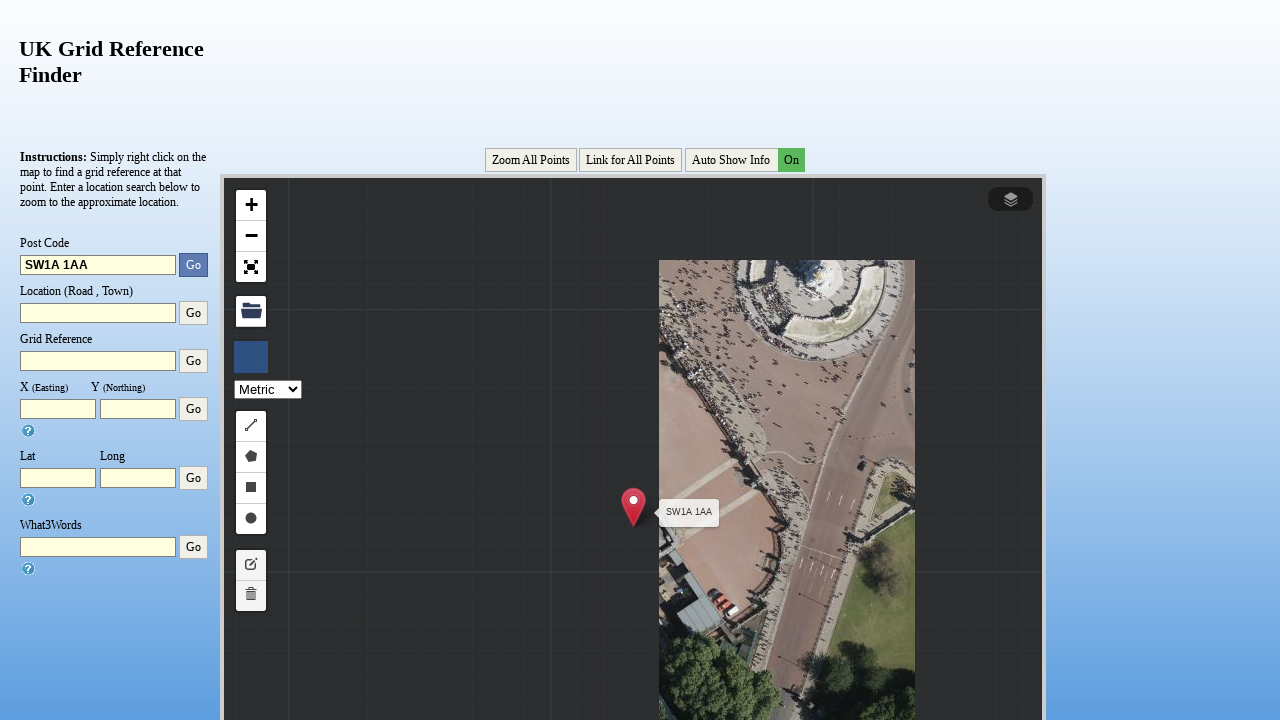

Grid reference input element is present and visible
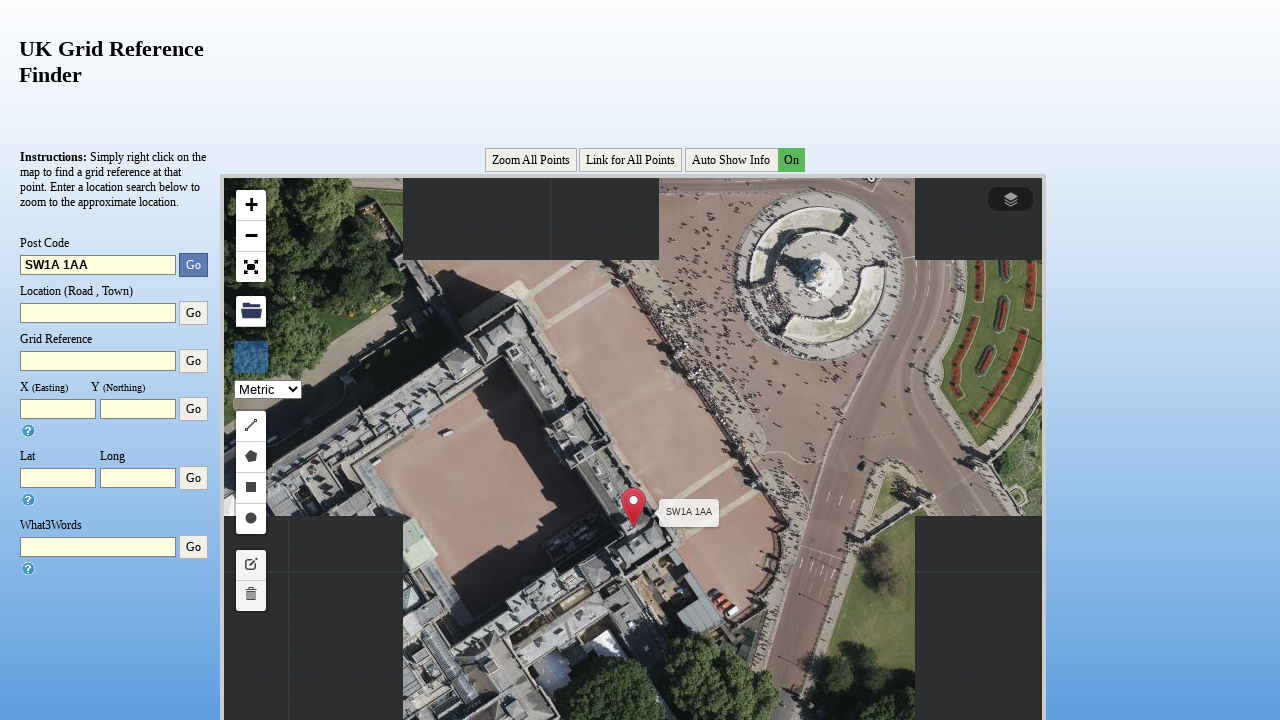

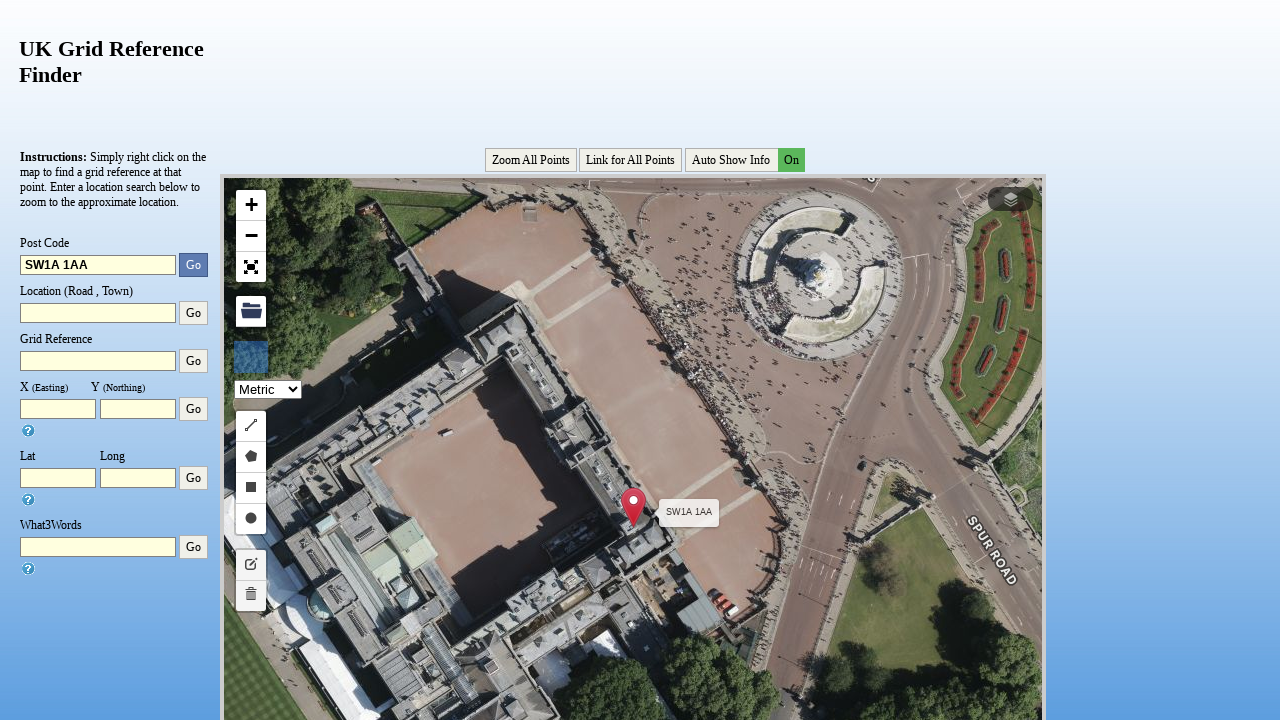